Tests the age form by entering a name "ABC" and age "25", then submitting the form to verify the response message.

Starting URL: https://kristinek.github.io/site/examples/age

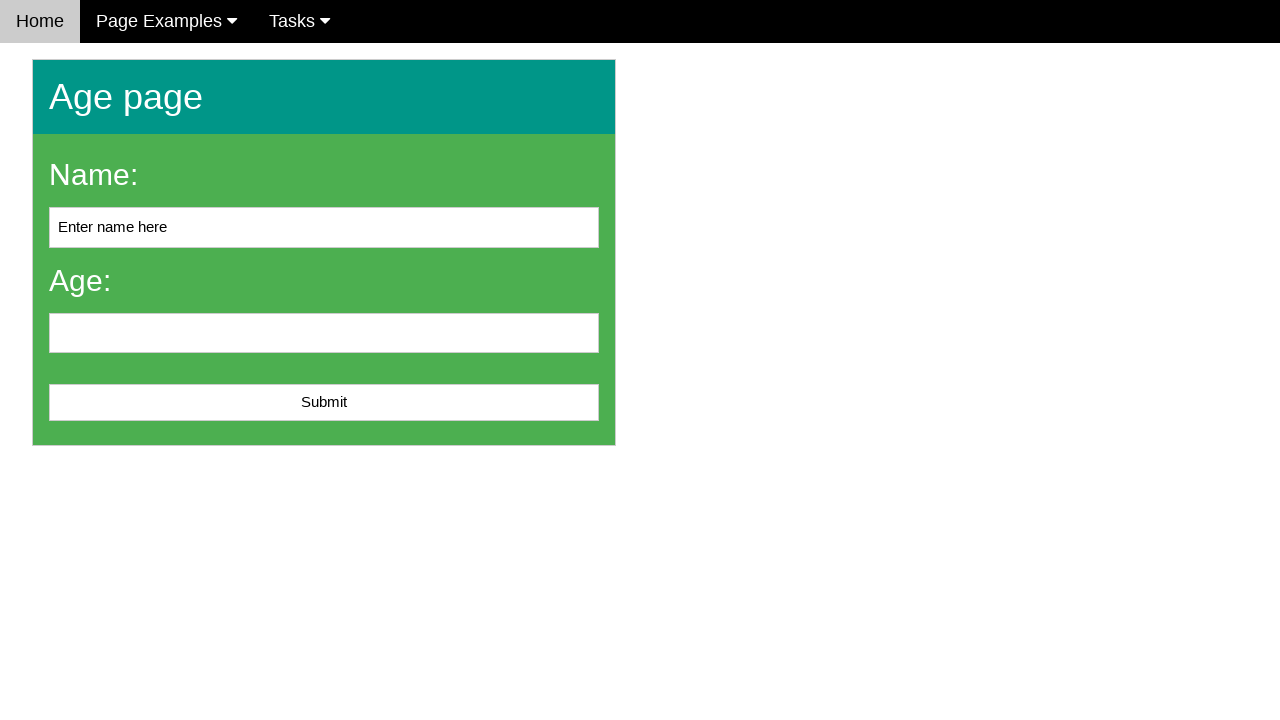

Filled name field with 'ABC' on #name
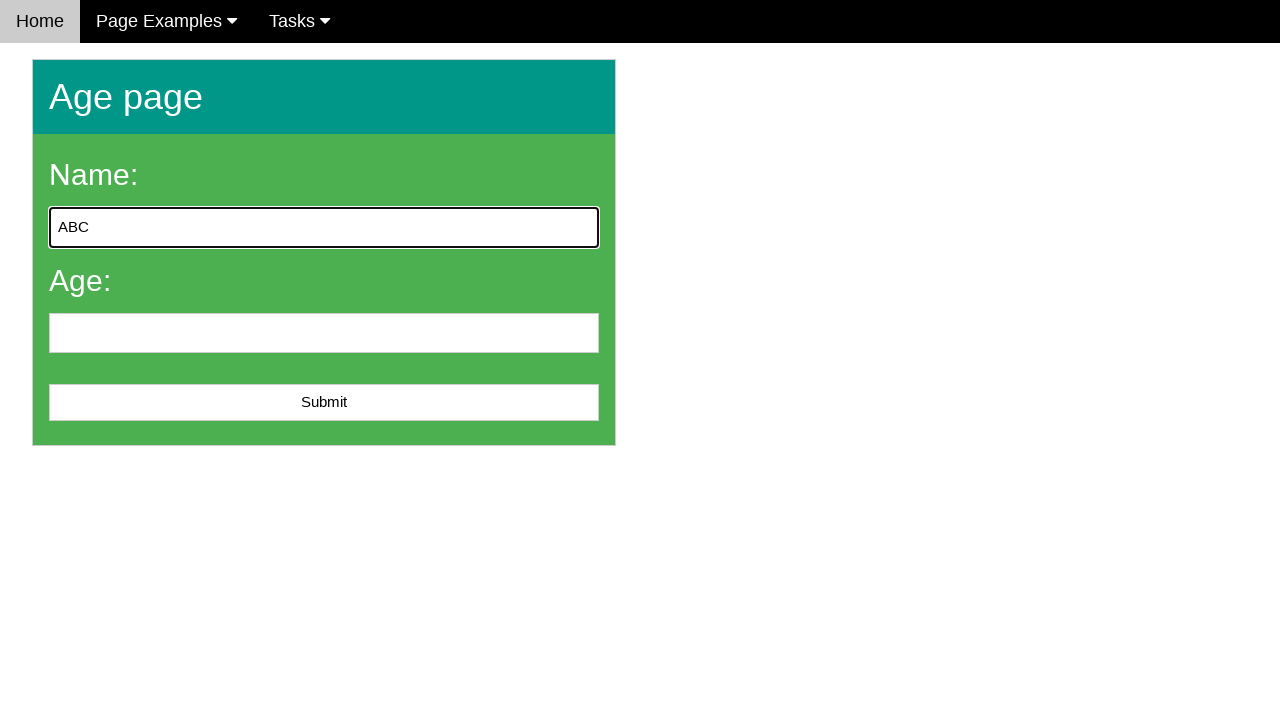

Filled age field with '25' on #age
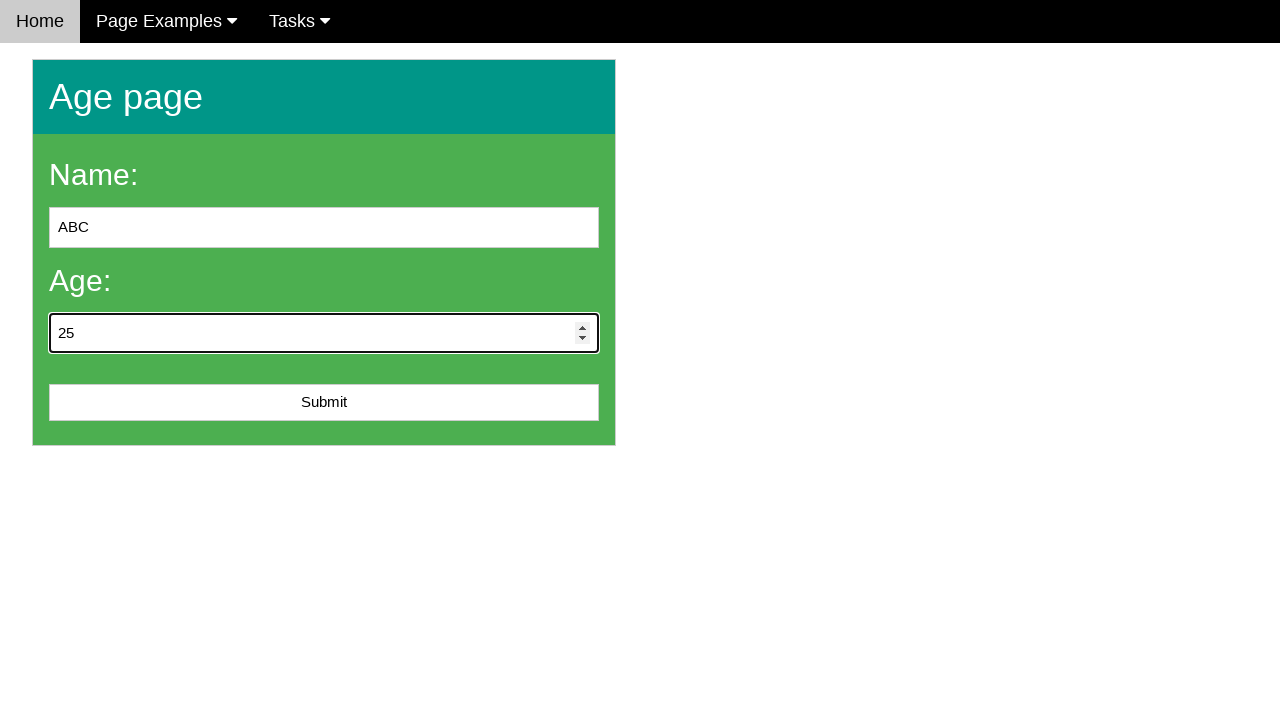

Clicked submit button to submit the form at (324, 403) on #submit
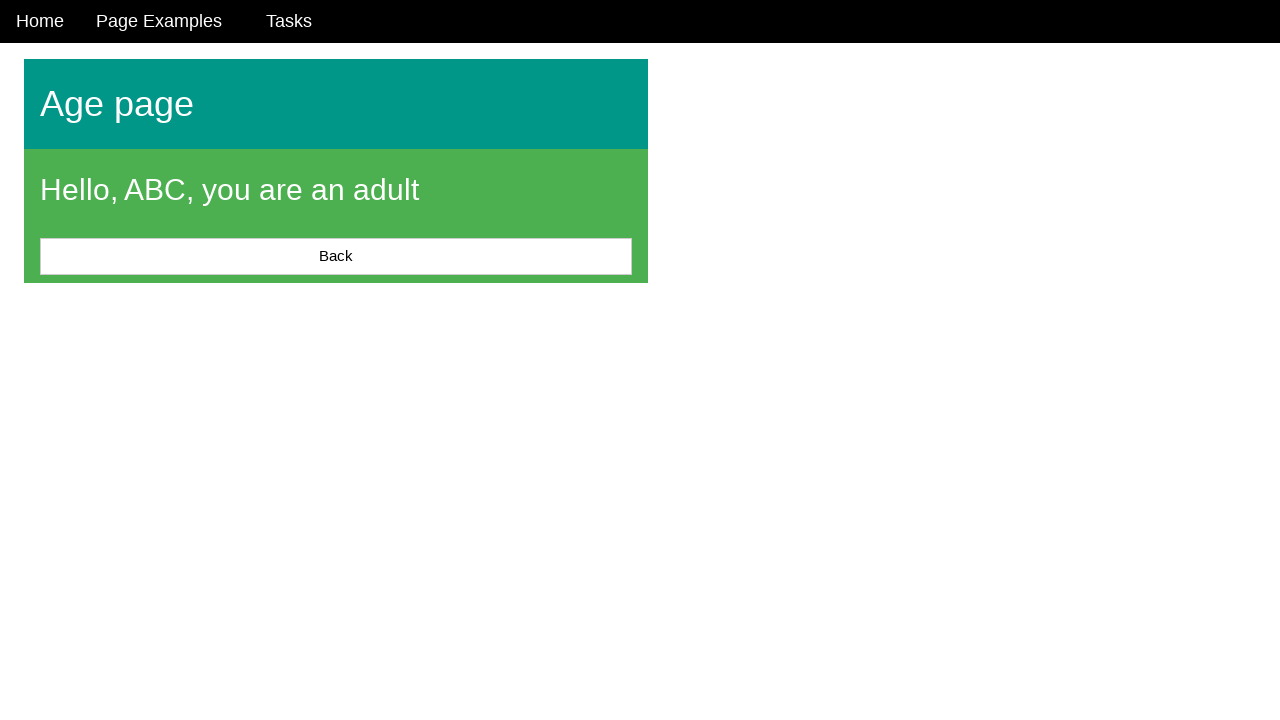

Response message appeared after form submission
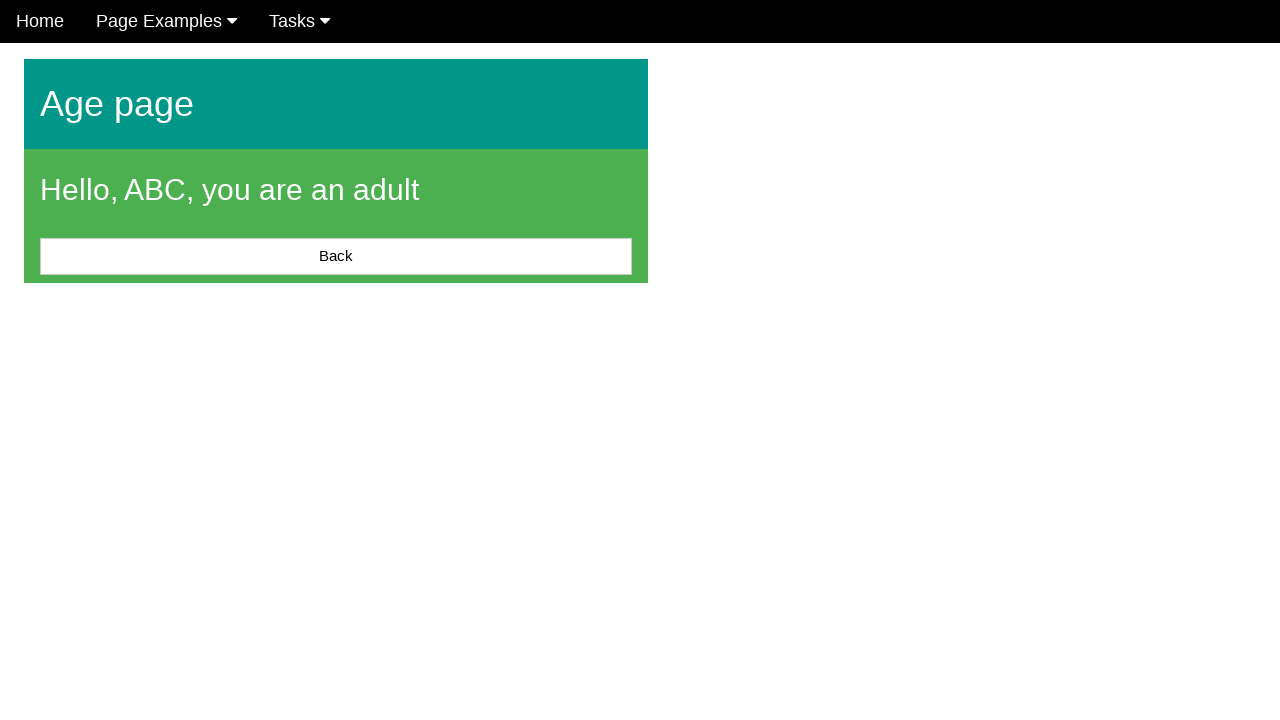

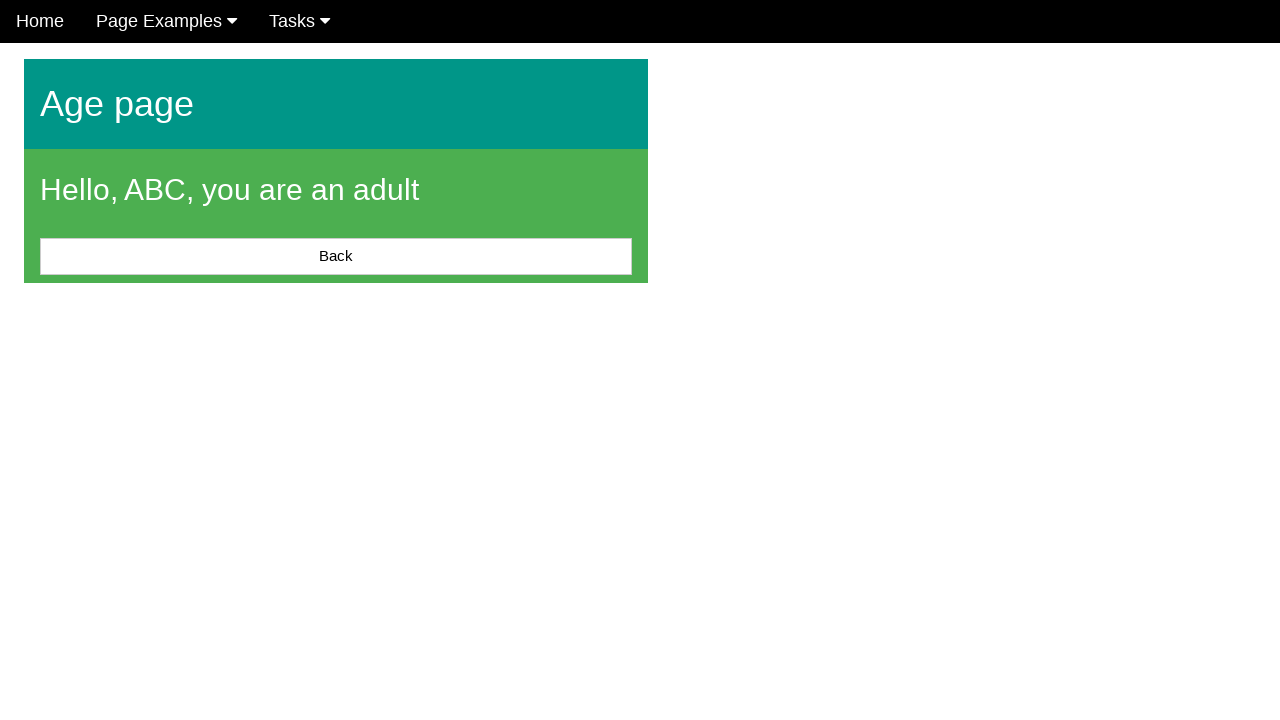